Tests that new todo items are appended to the bottom of the list by creating 3 items and verifying the count

Starting URL: https://demo.playwright.dev/todomvc

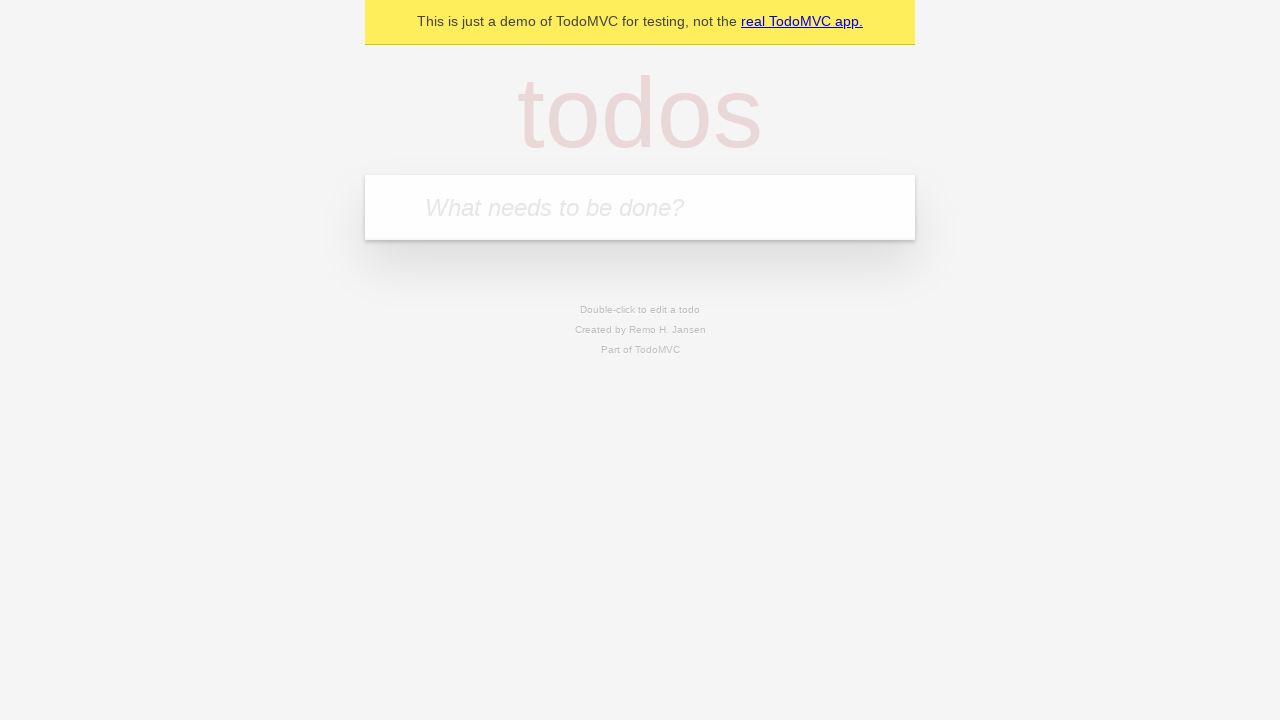

Navigated to TodoMVC demo application
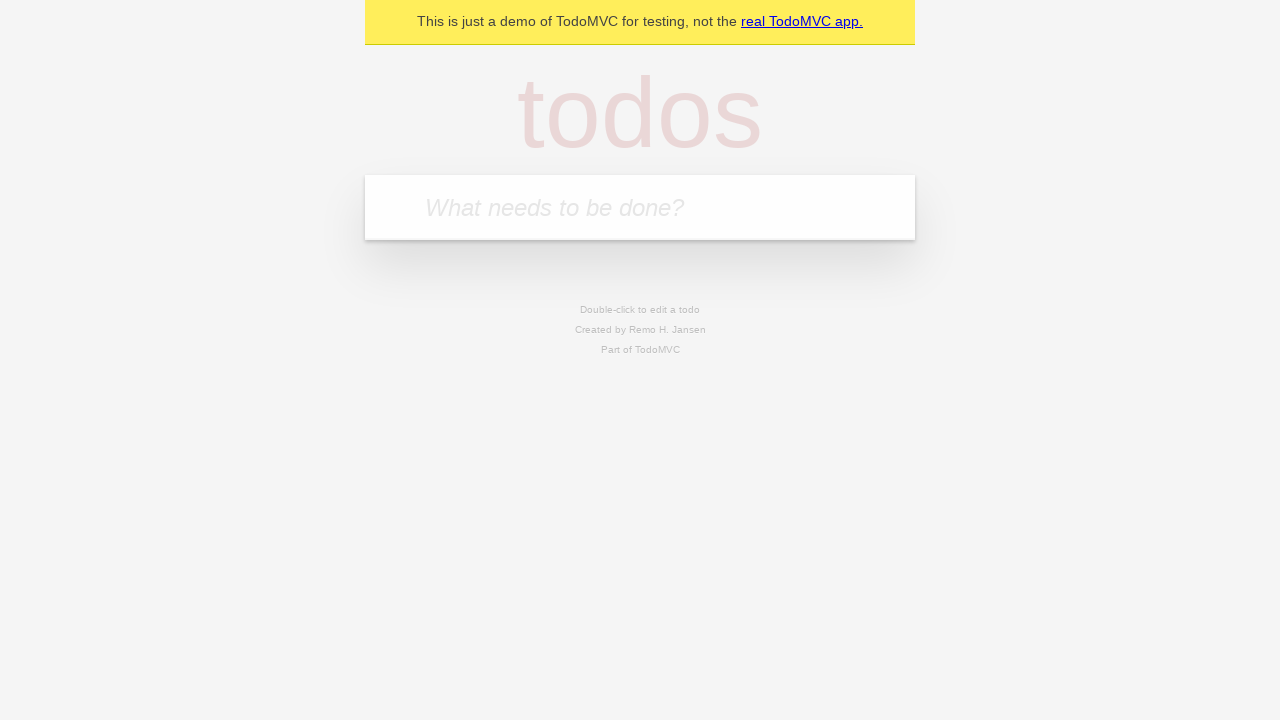

Located the new todo input field
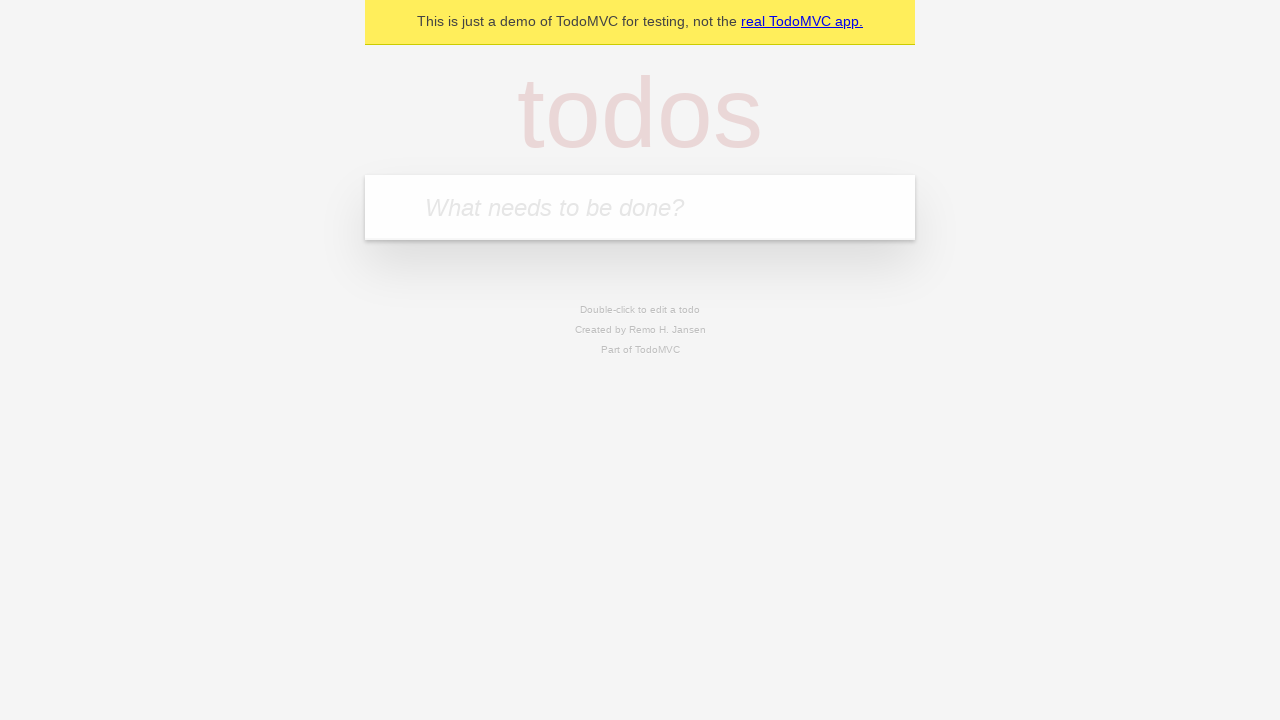

Filled input with first todo item 'buy some cheese' on internal:attr=[placeholder="What needs to be done?"i]
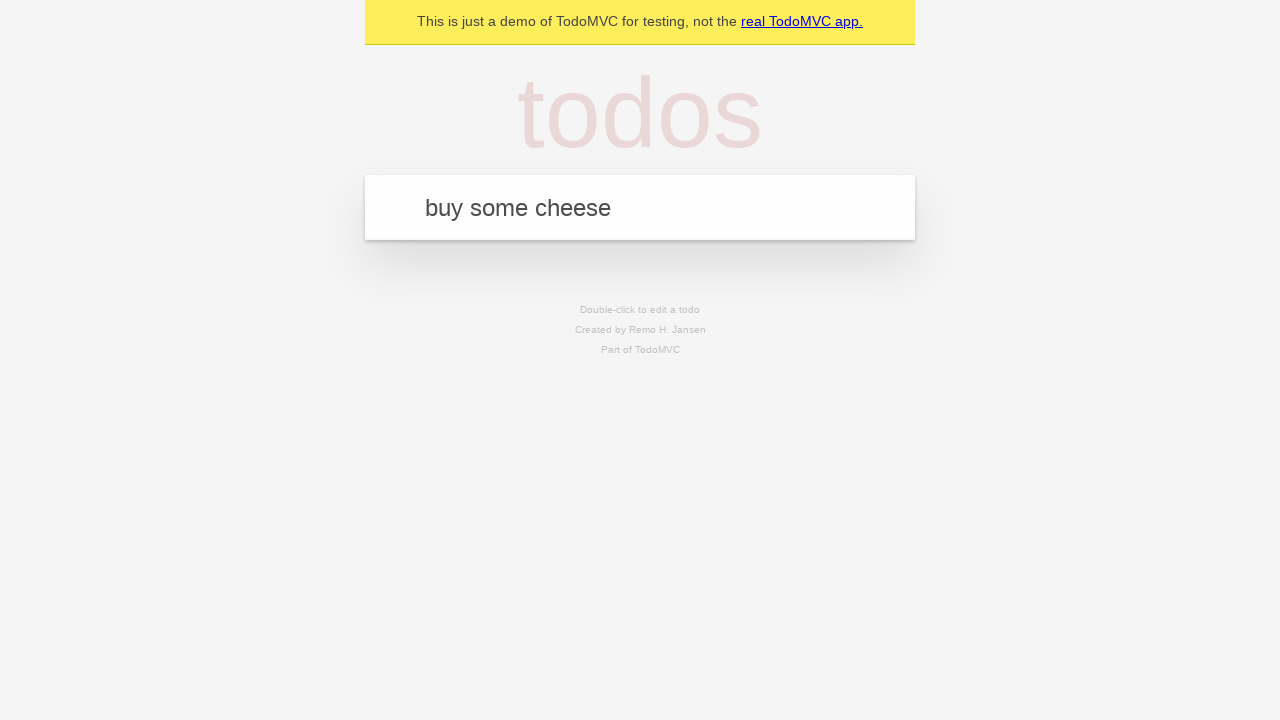

Pressed Enter to add first todo item on internal:attr=[placeholder="What needs to be done?"i]
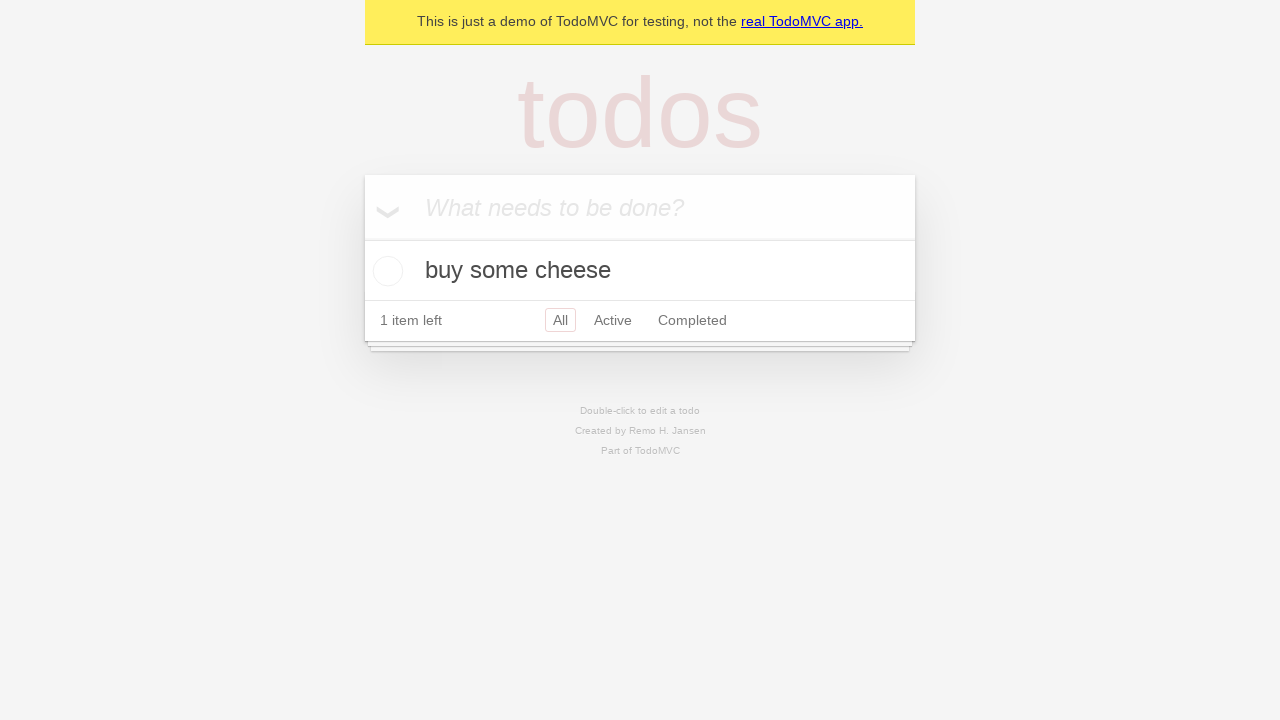

Filled input with second todo item 'feed the cat' on internal:attr=[placeholder="What needs to be done?"i]
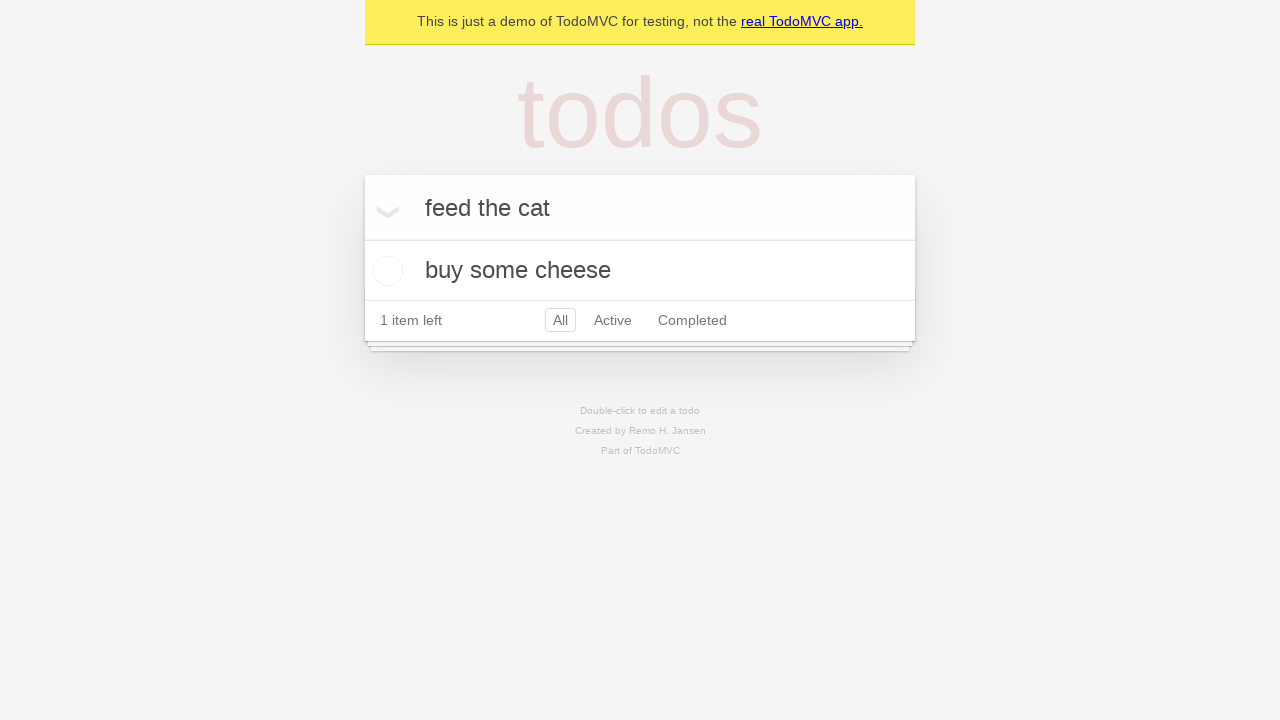

Pressed Enter to add second todo item on internal:attr=[placeholder="What needs to be done?"i]
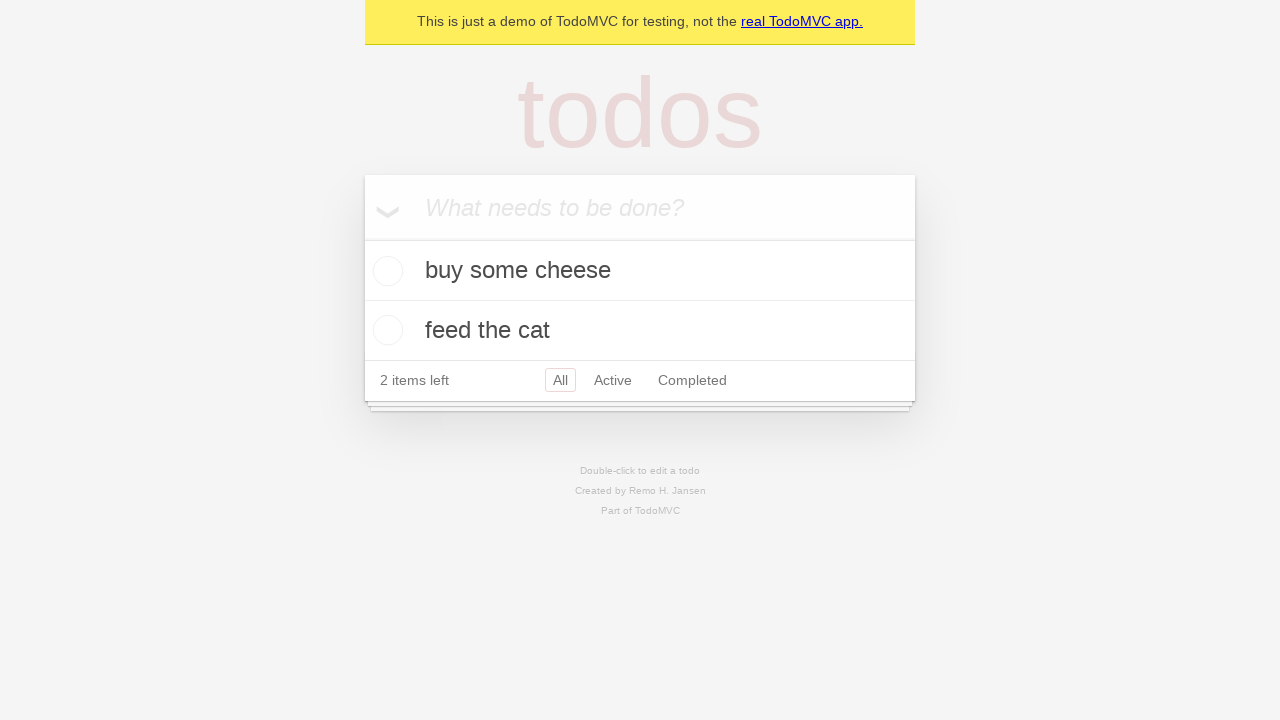

Filled input with third todo item 'book a doctors appointment' on internal:attr=[placeholder="What needs to be done?"i]
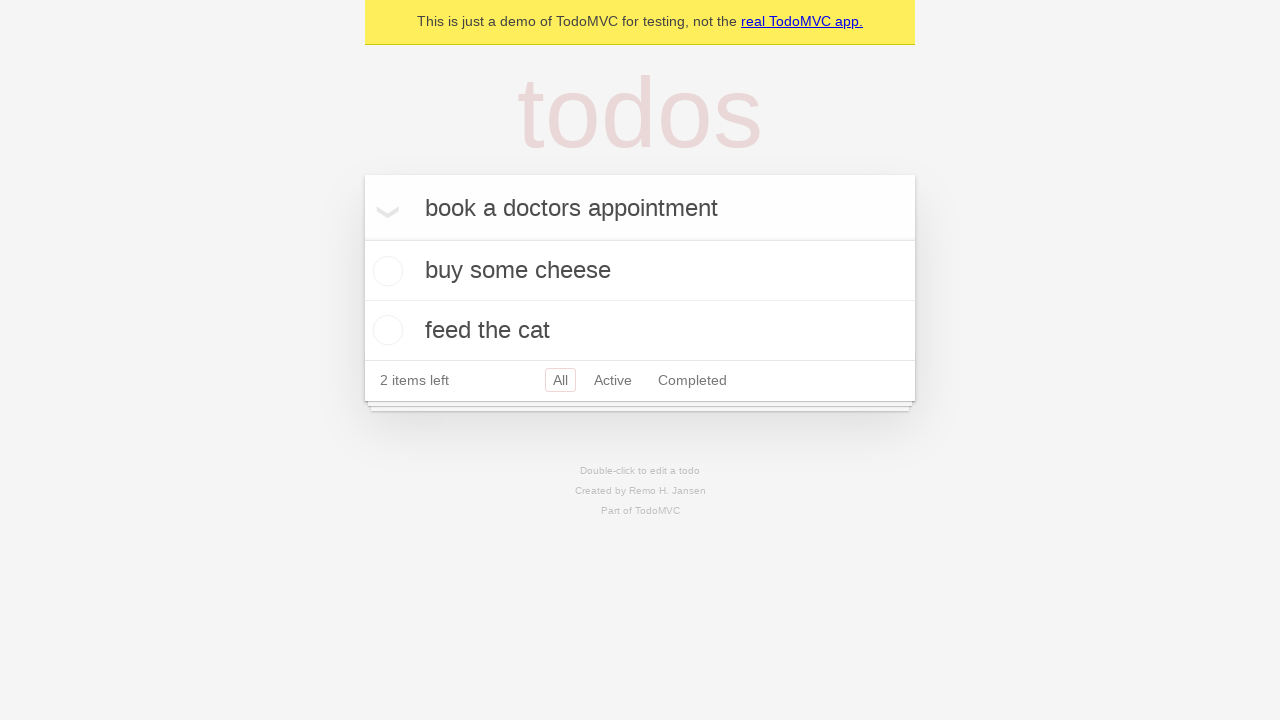

Pressed Enter to add third todo item on internal:attr=[placeholder="What needs to be done?"i]
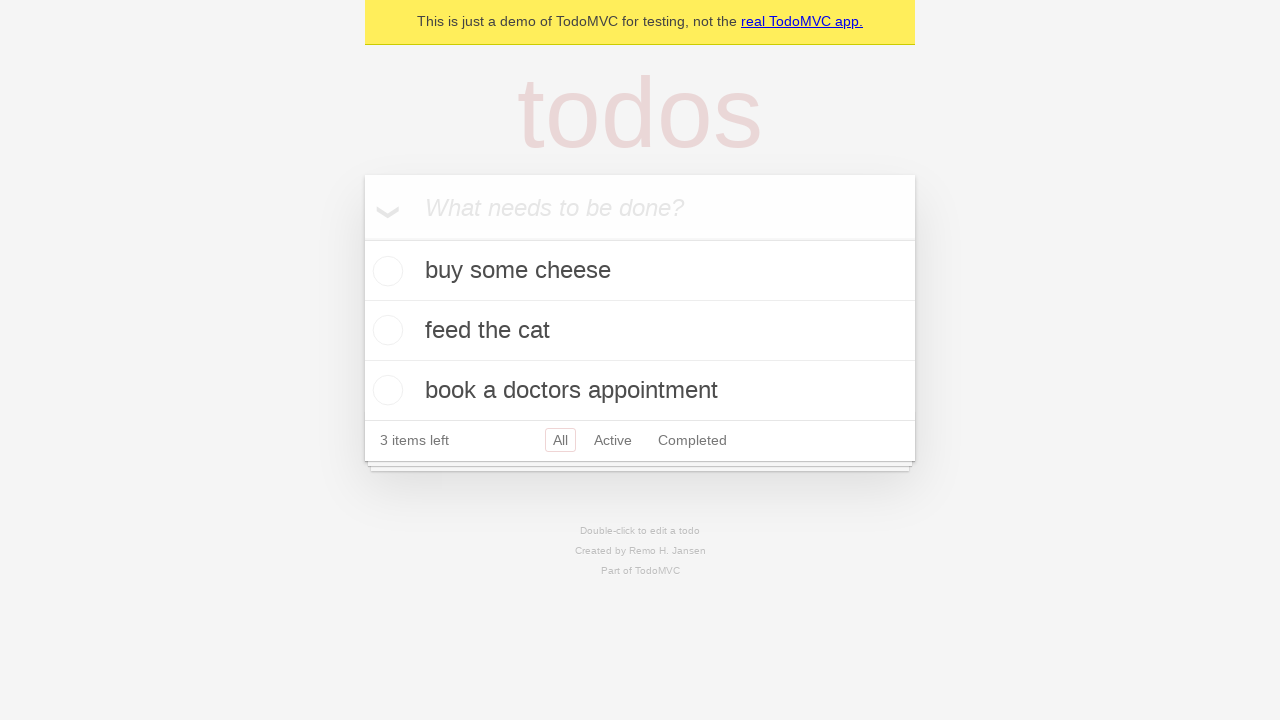

Todo count element loaded, confirming all items have been added to the list
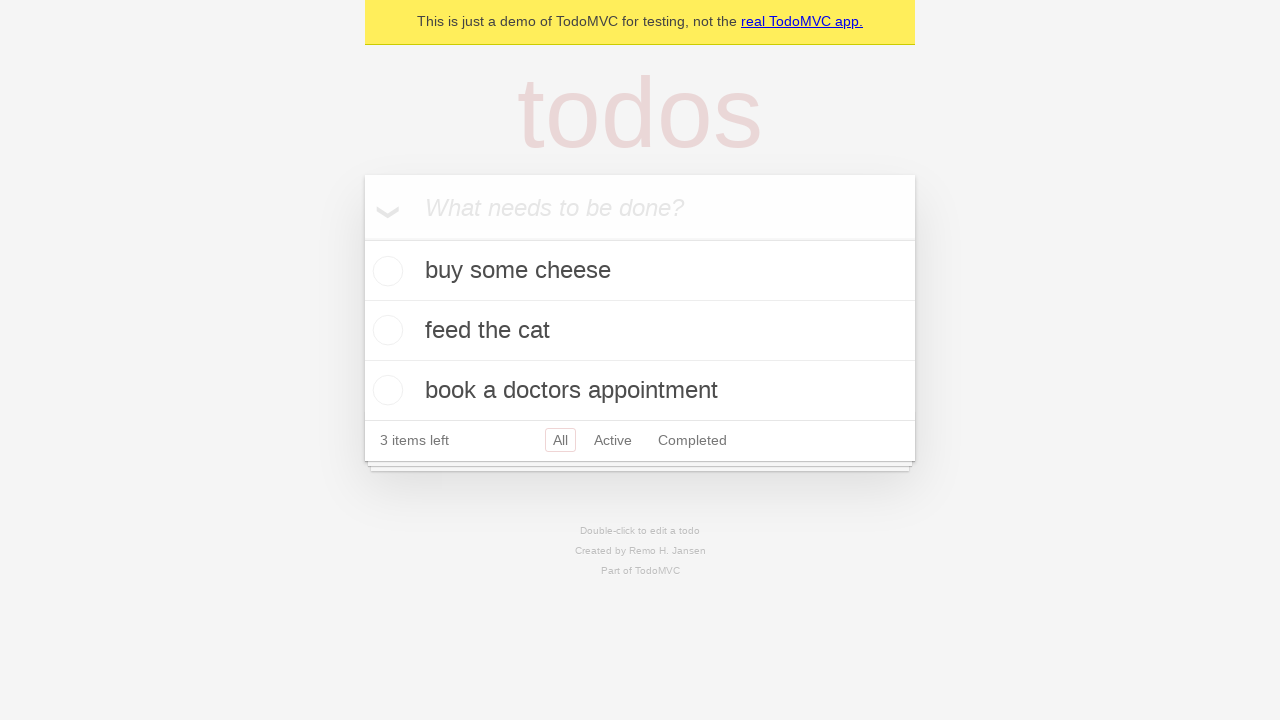

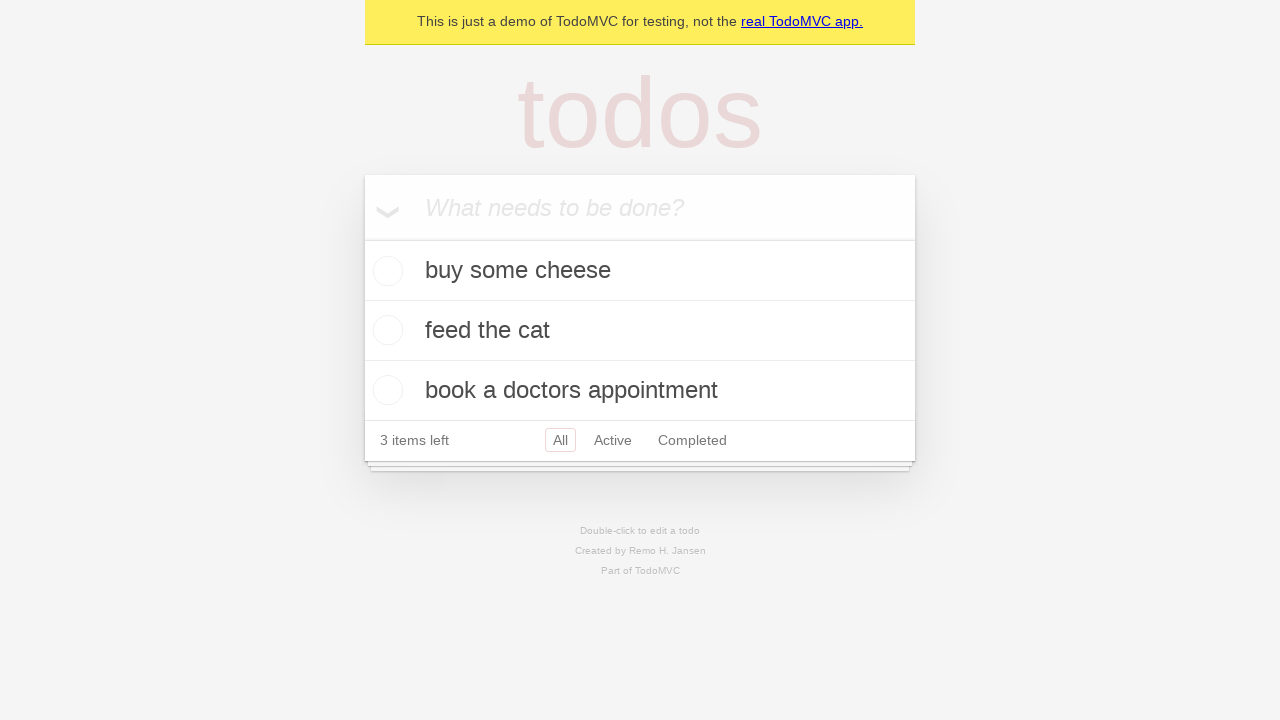